Navigates to a table page, scrolls to the attendance table, and verifies that table rows are accessible

Starting URL: https://letcode.in/table

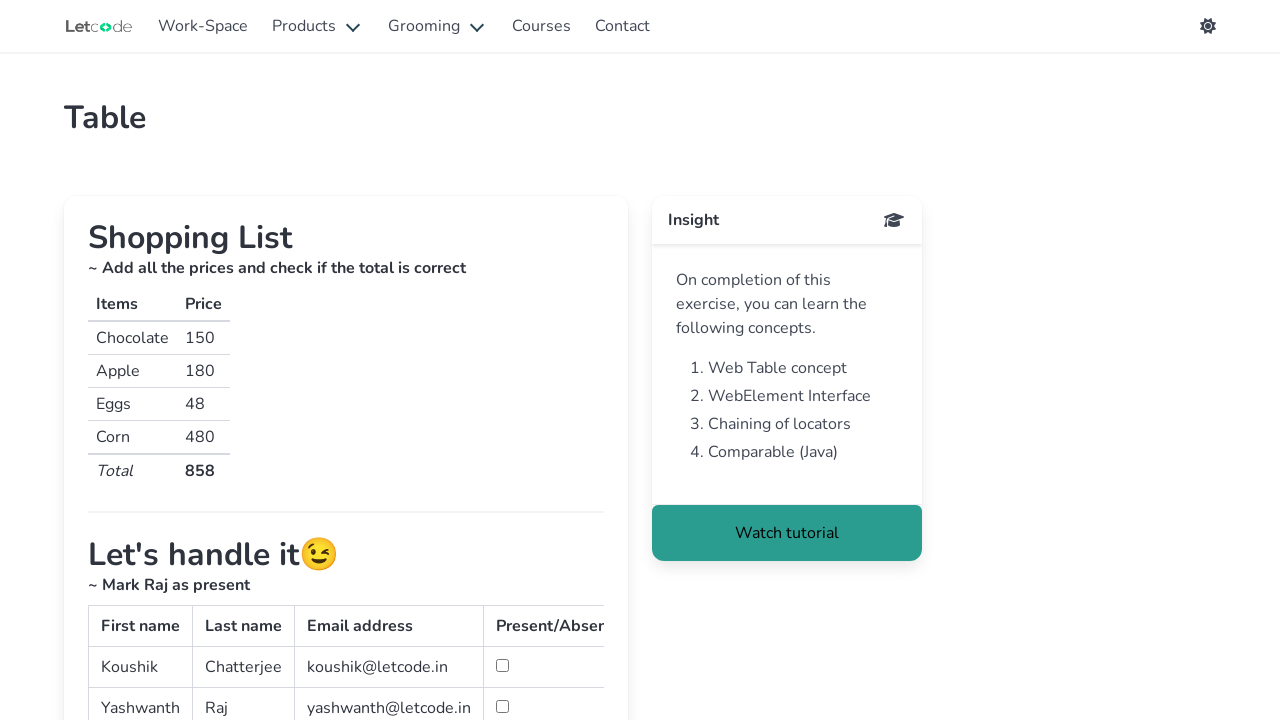

Scrolled to the attendance table
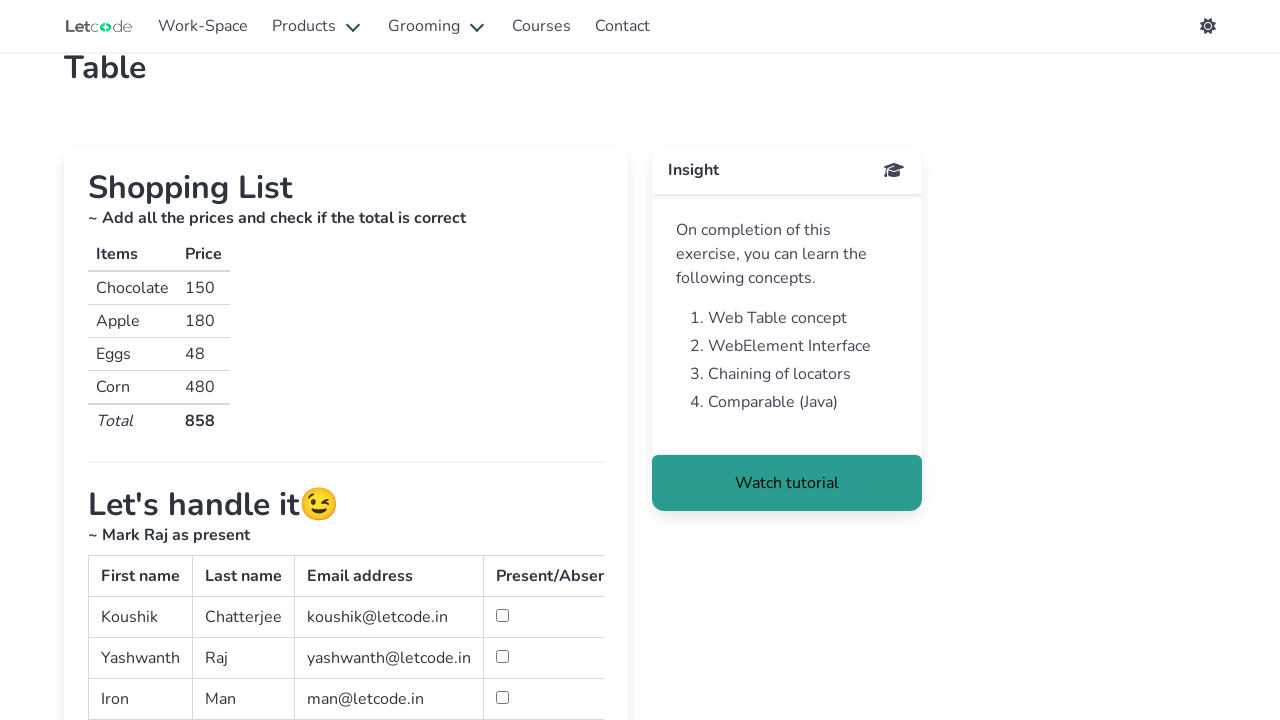

Table rows became visible
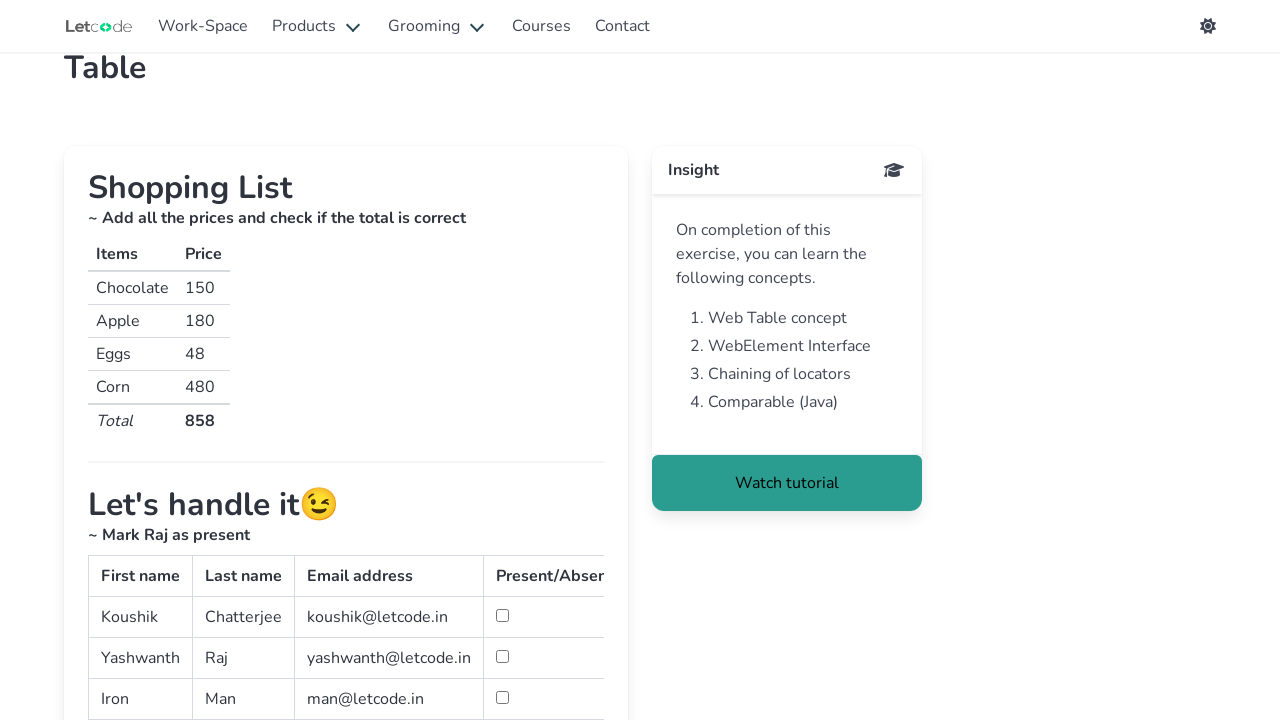

Verified attendance table has 4 rows
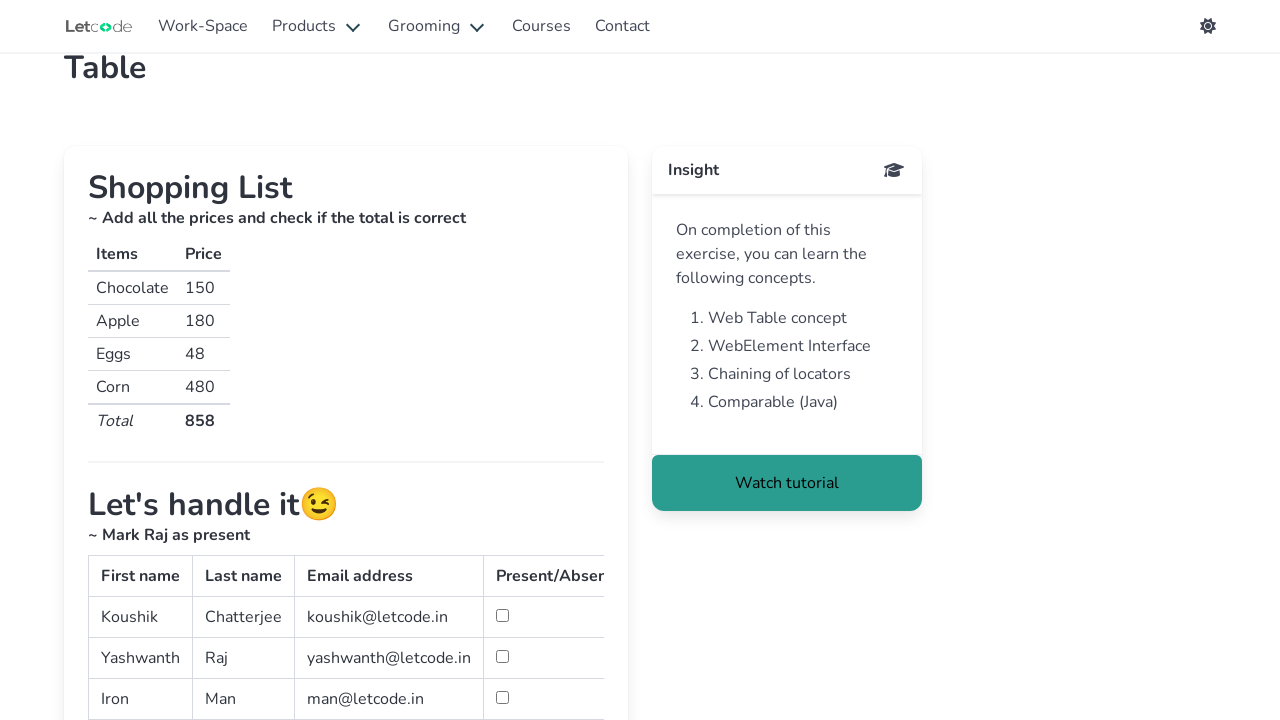

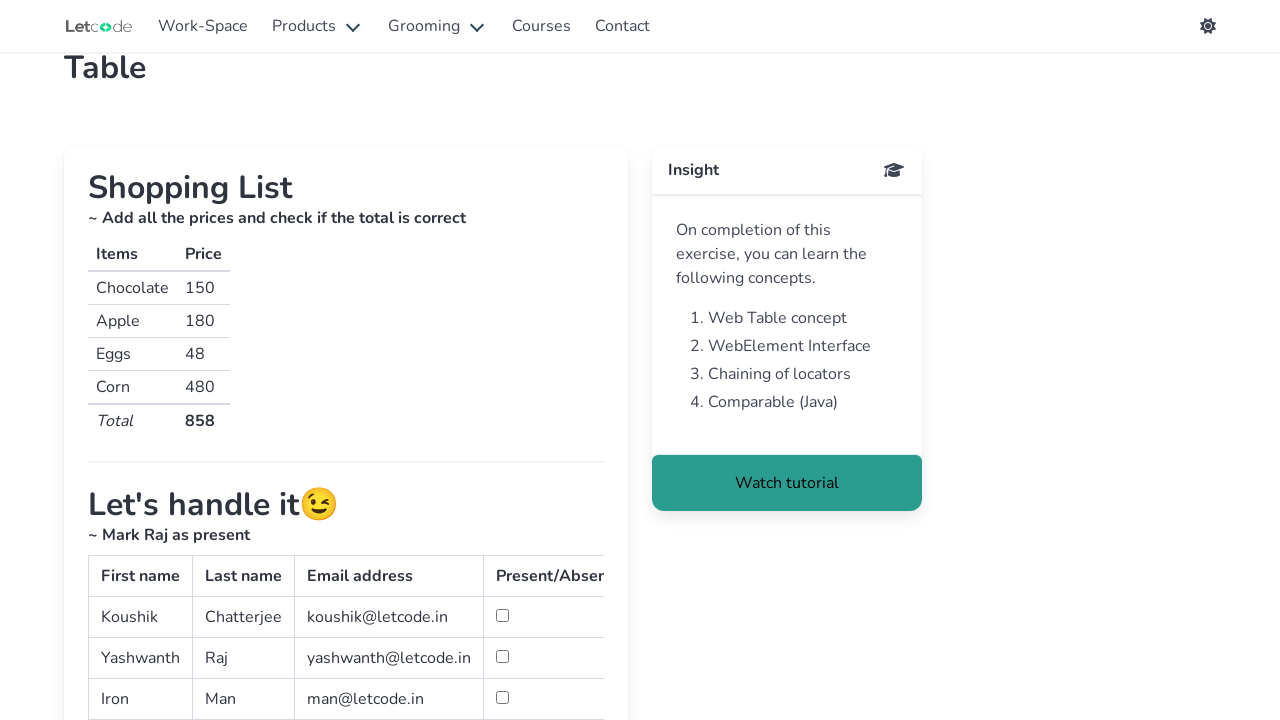